Tests a math challenge form by extracting a value from an element's attribute, calculating a result using a logarithmic formula, filling in the answer, checking required checkboxes, and submitting the form.

Starting URL: http://suninjuly.github.io/get_attribute.html

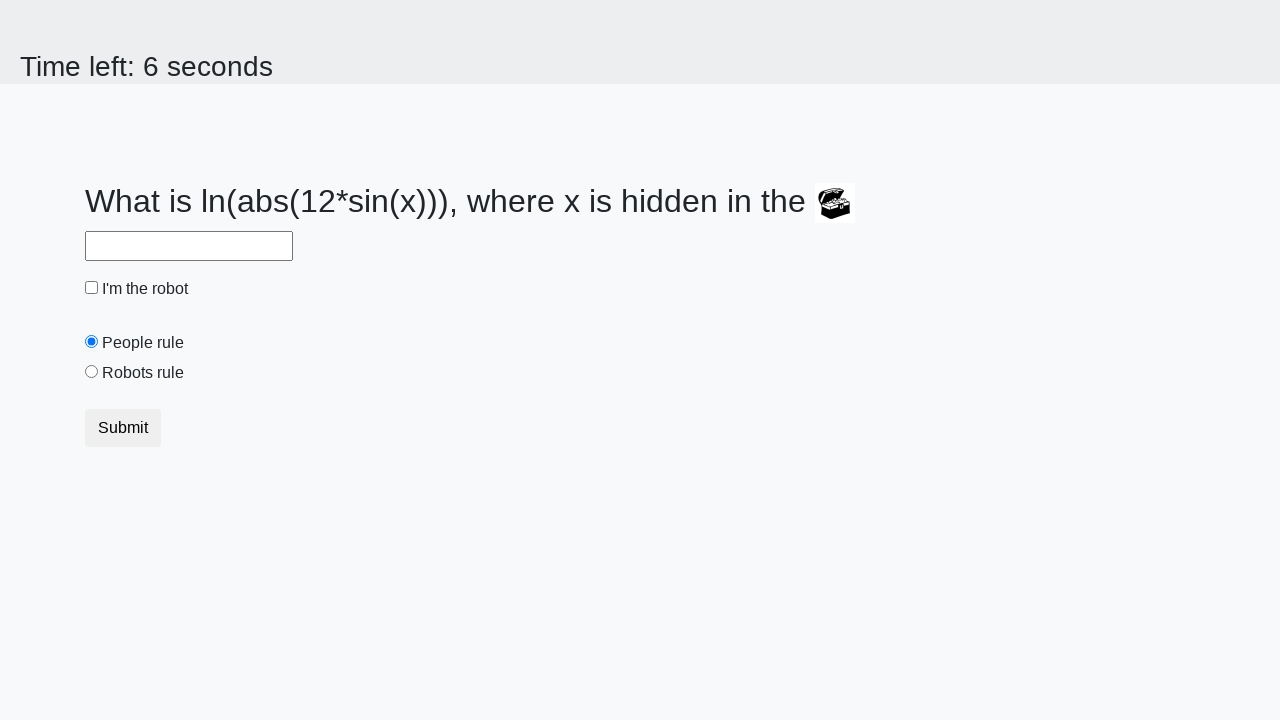

Located treasure element with hidden value
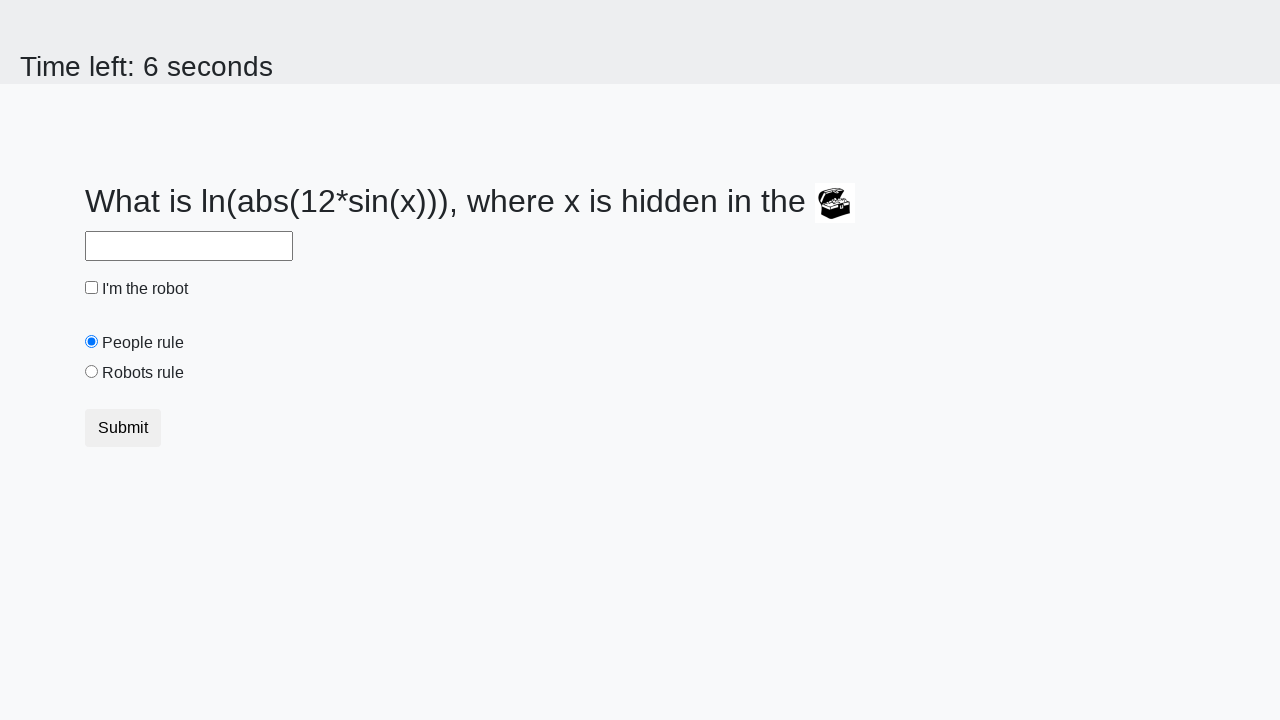

Extracted valuex attribute from treasure element
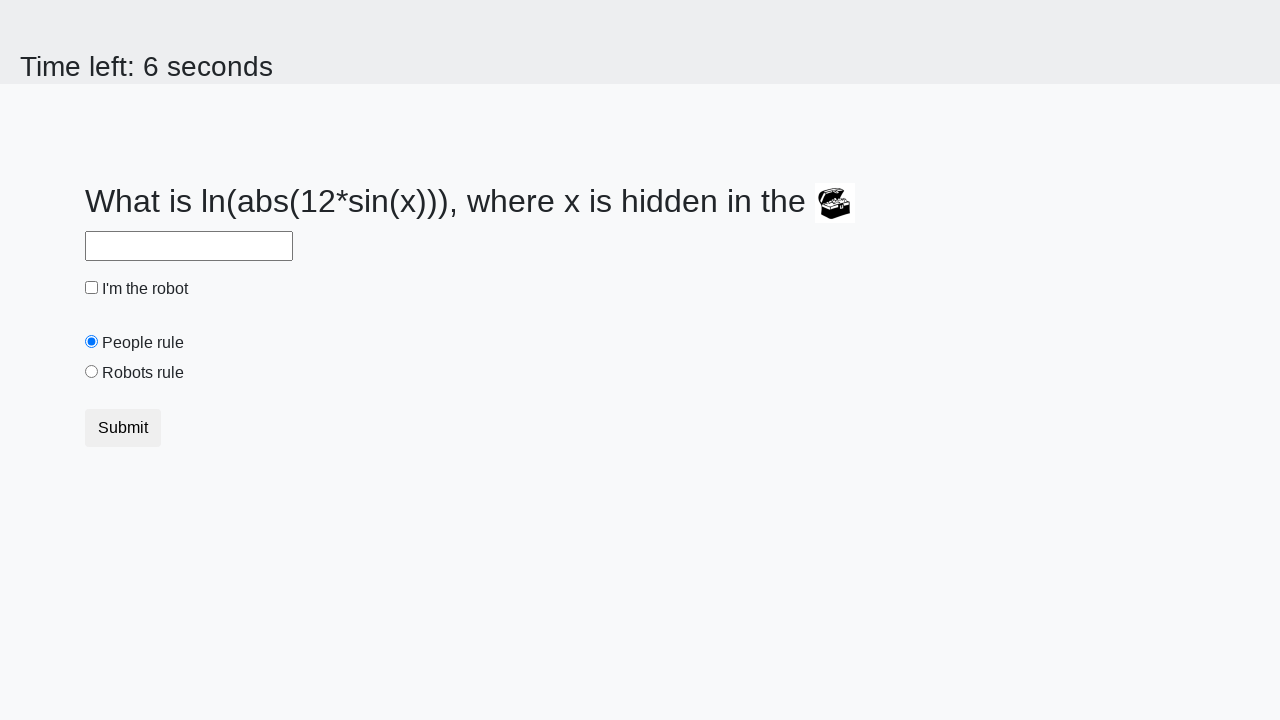

Calculated result using logarithmic formula: log(12*sin(x))
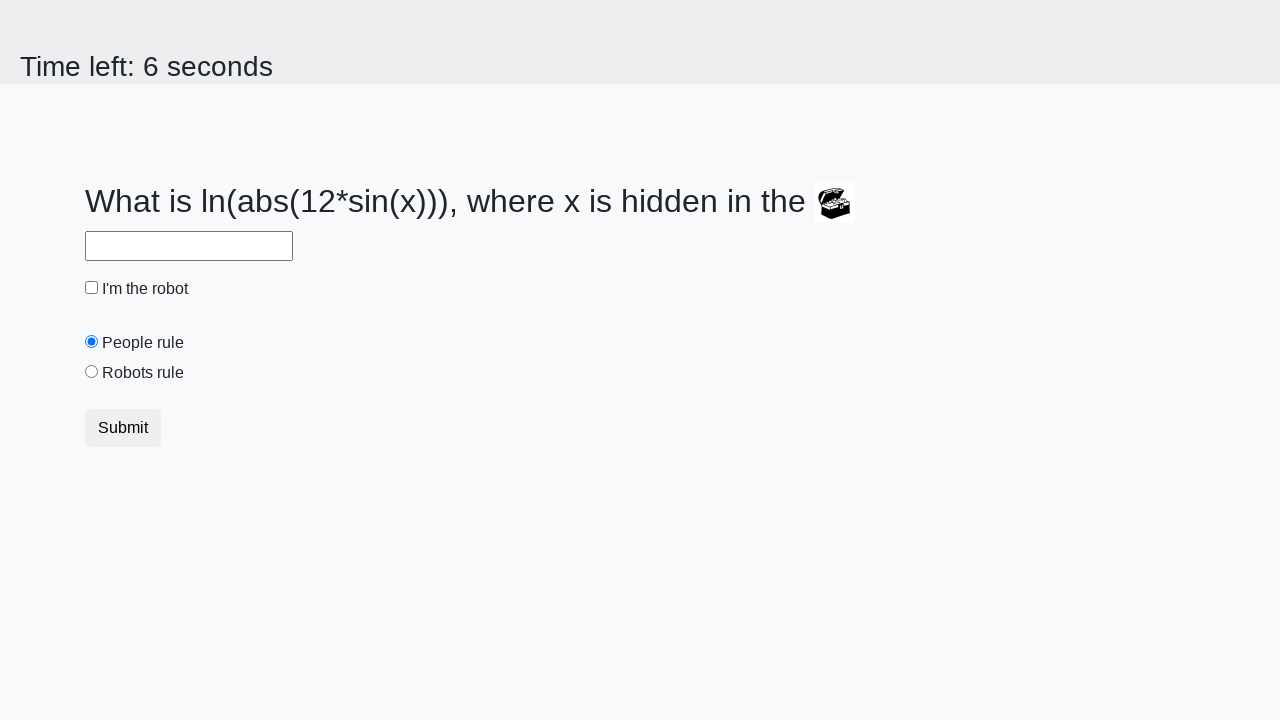

Filled answer field with calculated value on #answer
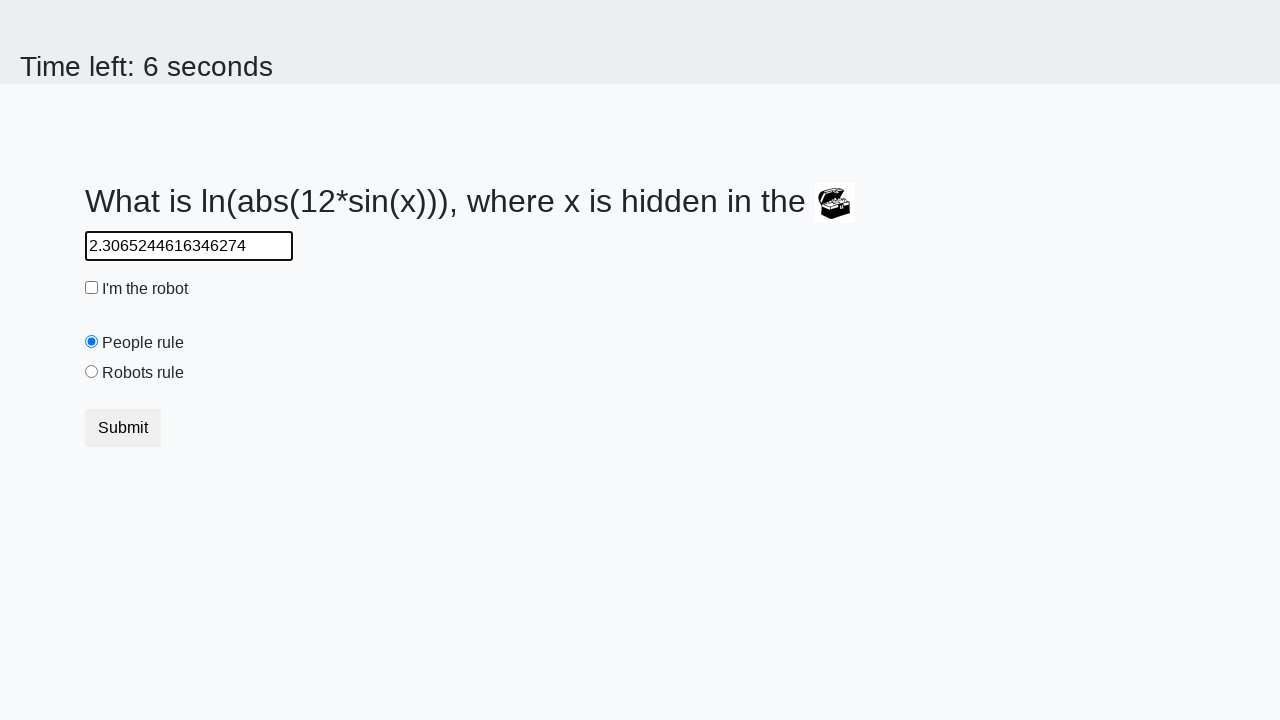

Checked the robot checkbox at (92, 288) on #robotCheckbox
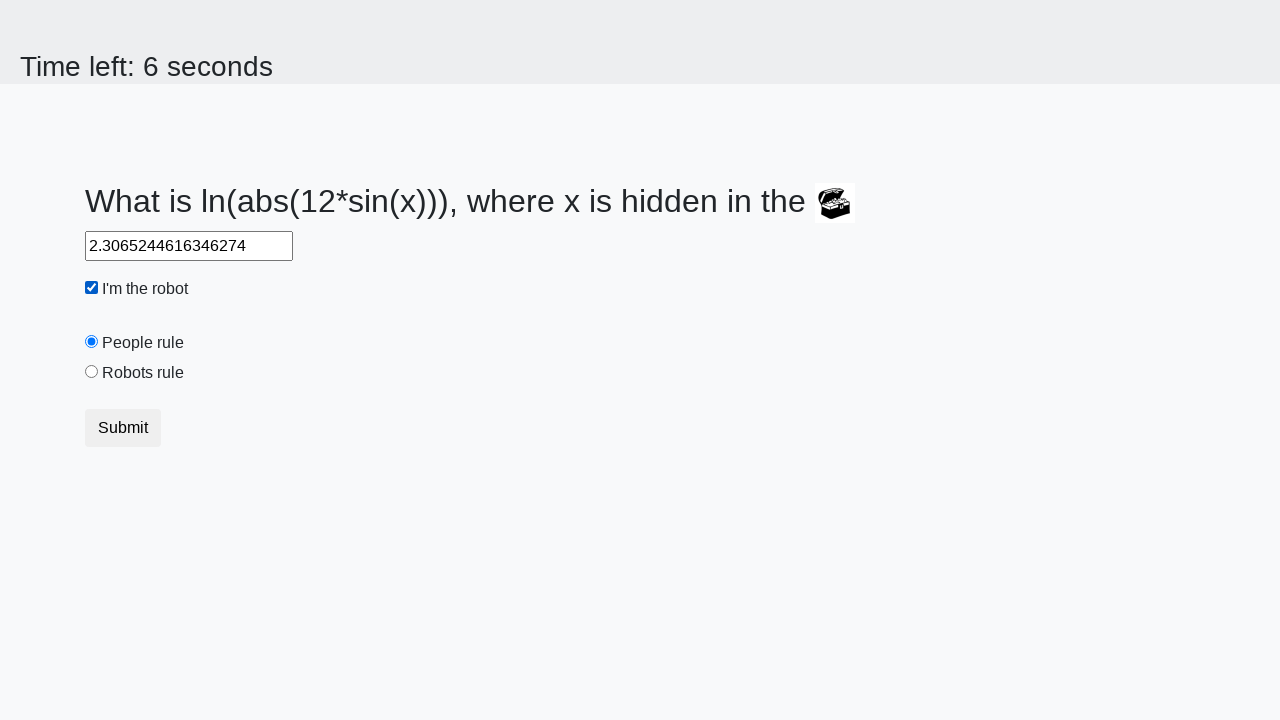

Checked the robots rule checkbox at (92, 372) on #robotsRule
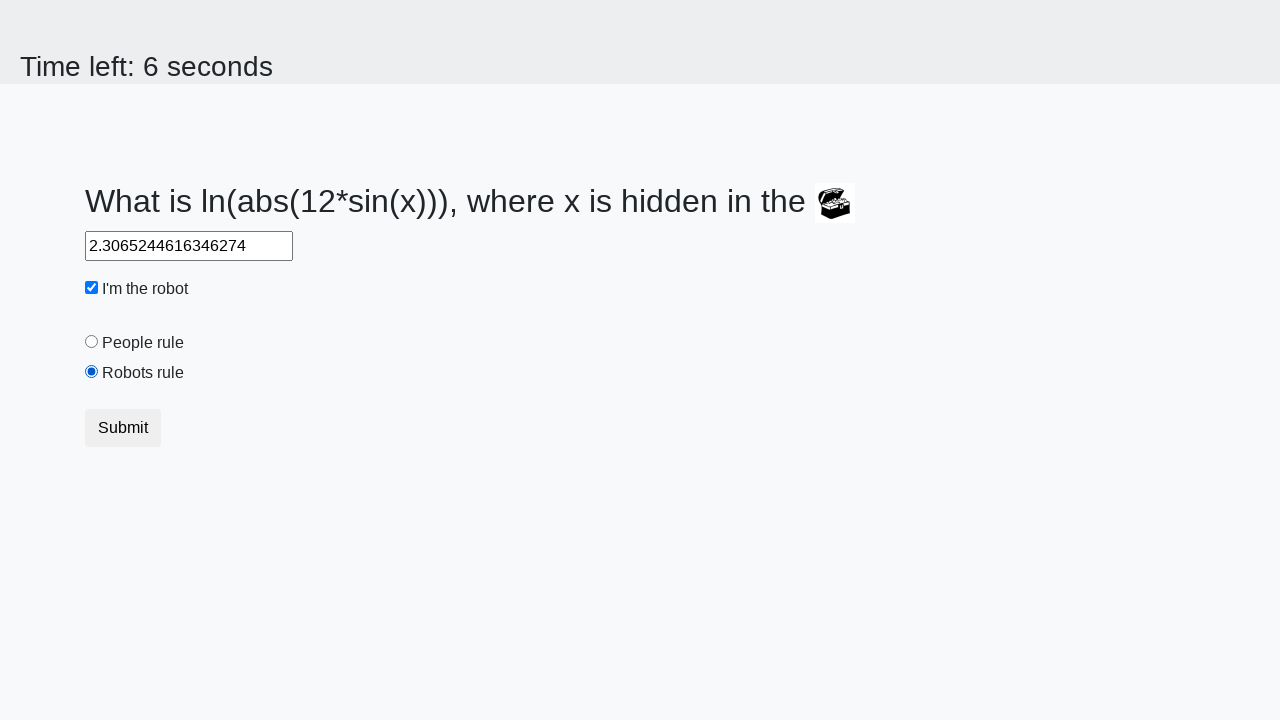

Clicked Submit button to submit the form at (123, 428) on xpath=//button[text()='Submit']
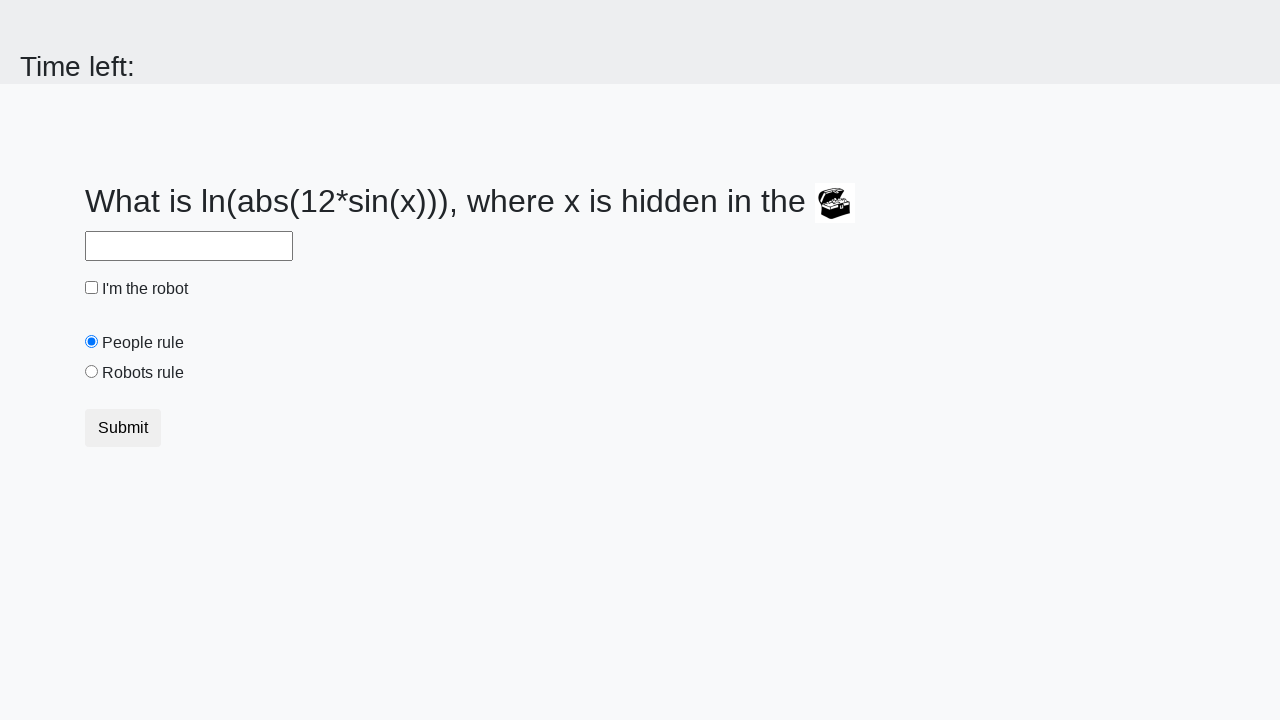

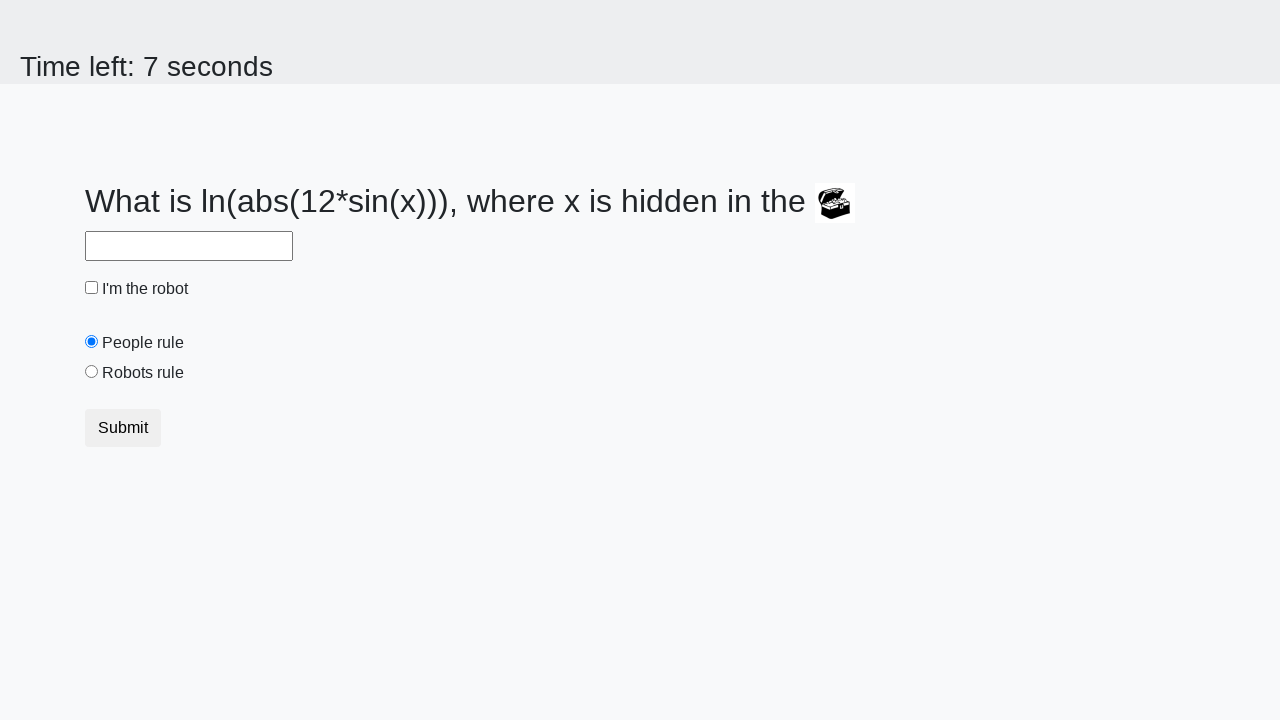